Tests right-click context menu functionality by right-clicking an element, selecting an option from the context menu, and handling the resulting alert

Starting URL: https://swisnl.github.io/jQuery-contextMenu/demo.html

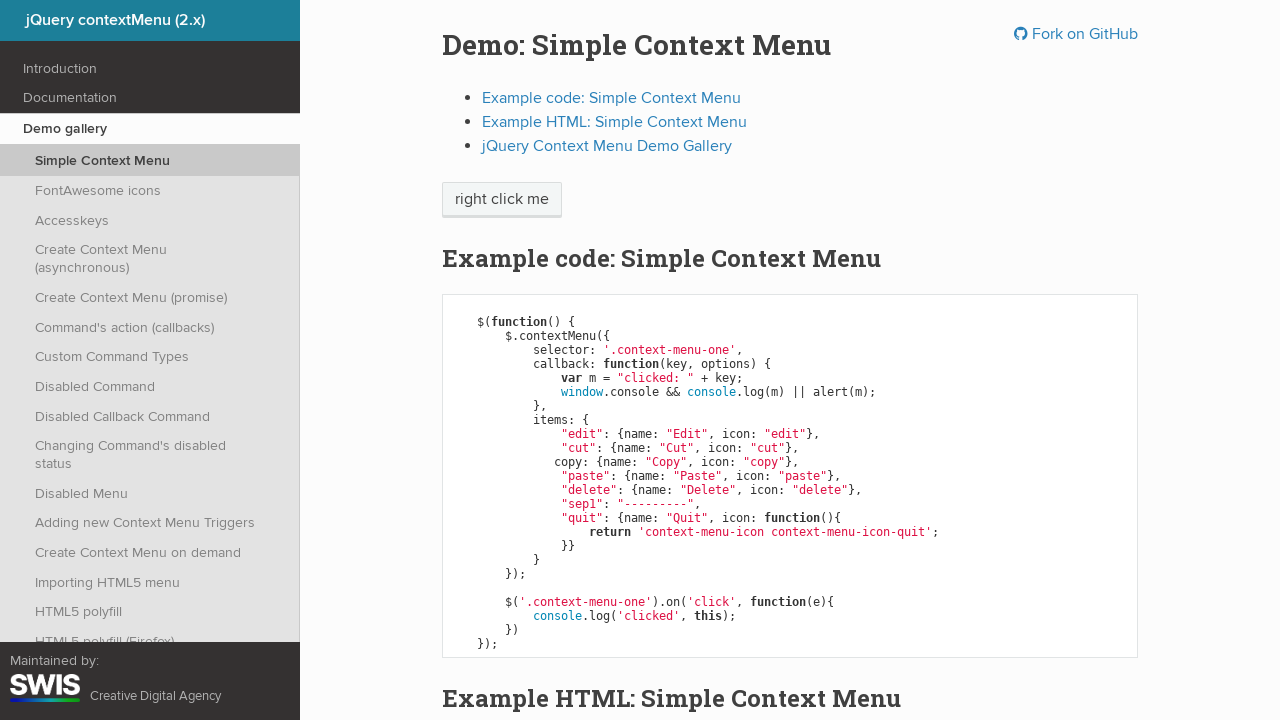

Right-clicked on 'right click me' element to open context menu at (502, 200) on //span[contains(text(),'right click me')]
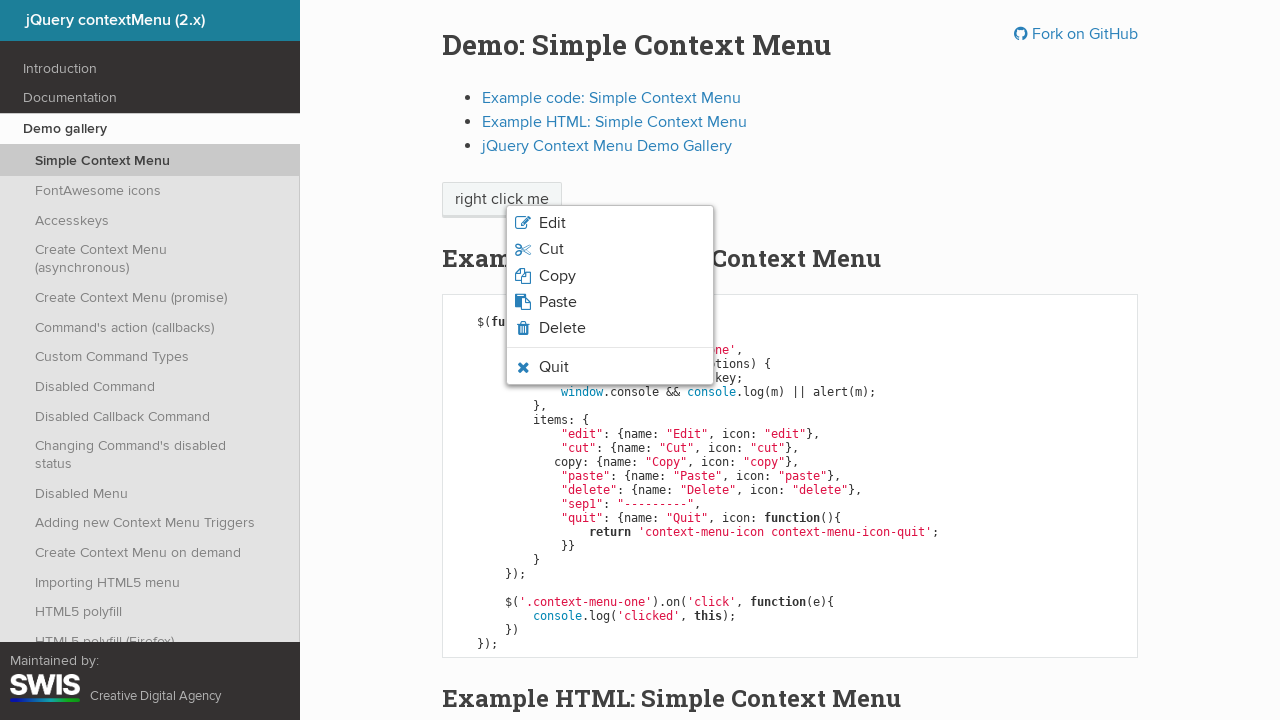

Waited for context menu to appear
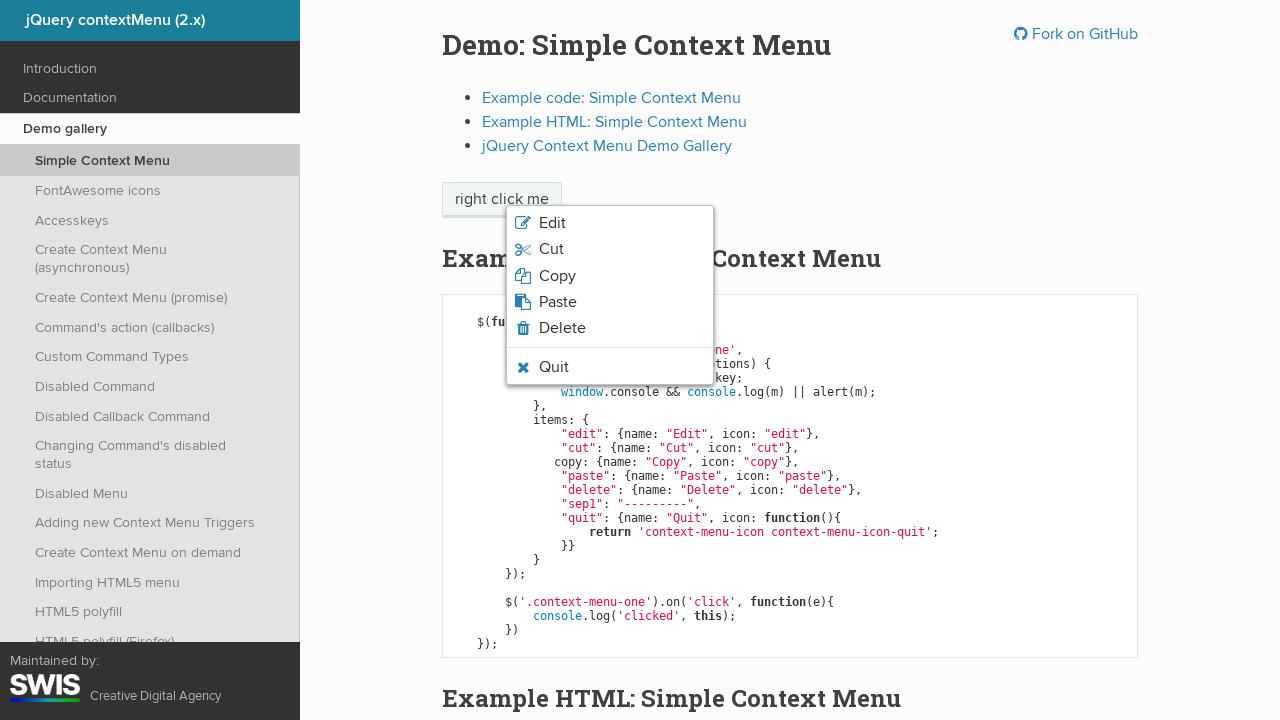

Clicked on the third option in the context menu at (557, 276) on xpath=//body[1]/ul[1]/li[3]/span[1]
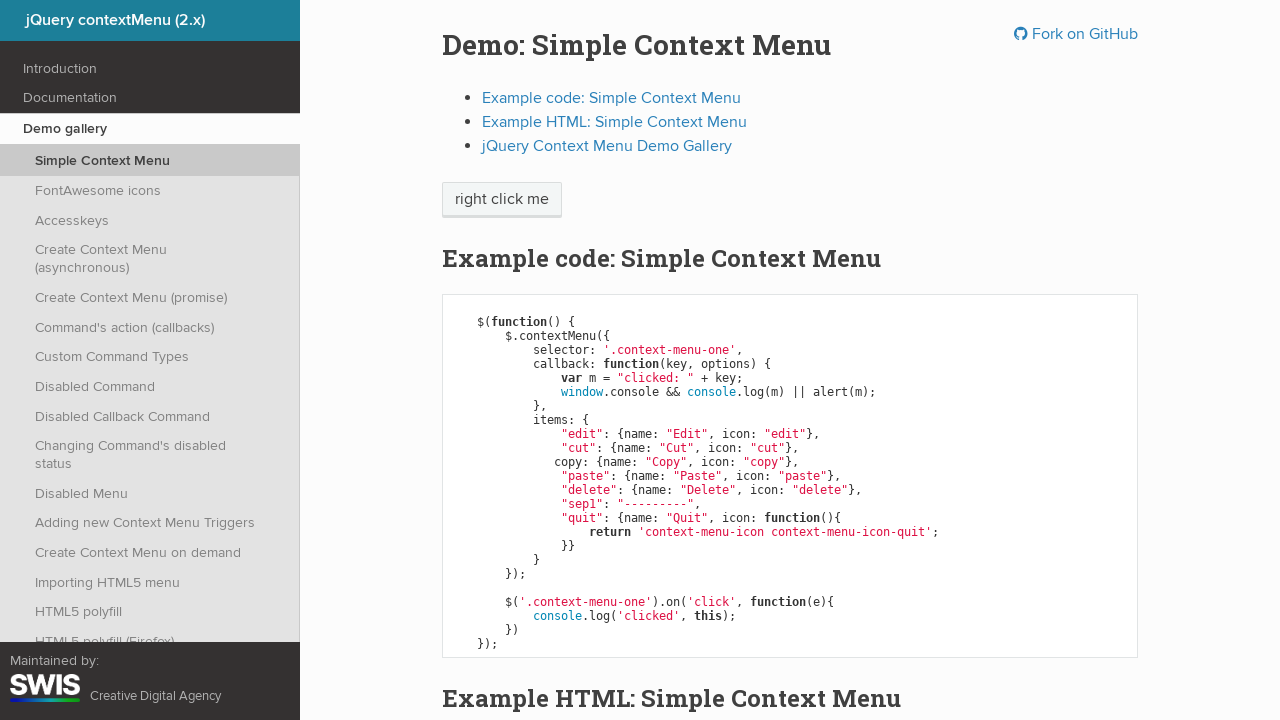

Waited for alert dialog to appear
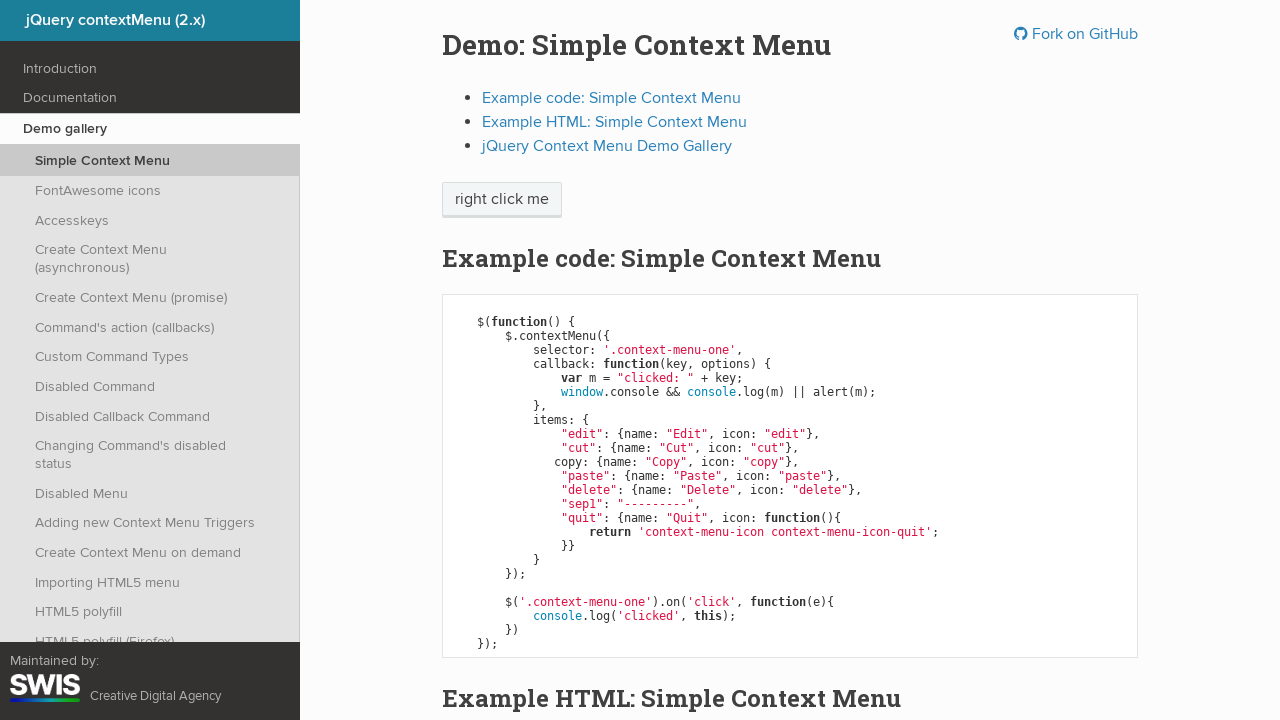

Evaluated alert text content
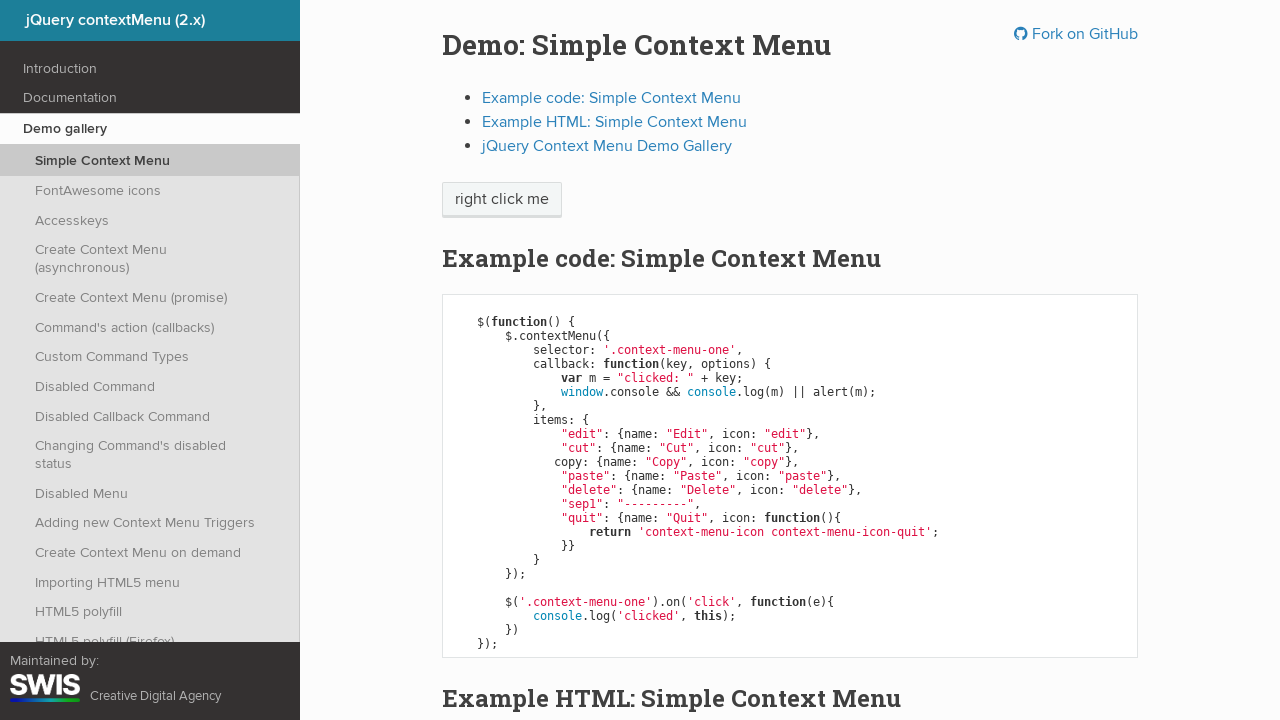

Registered dialog handler to accept alerts
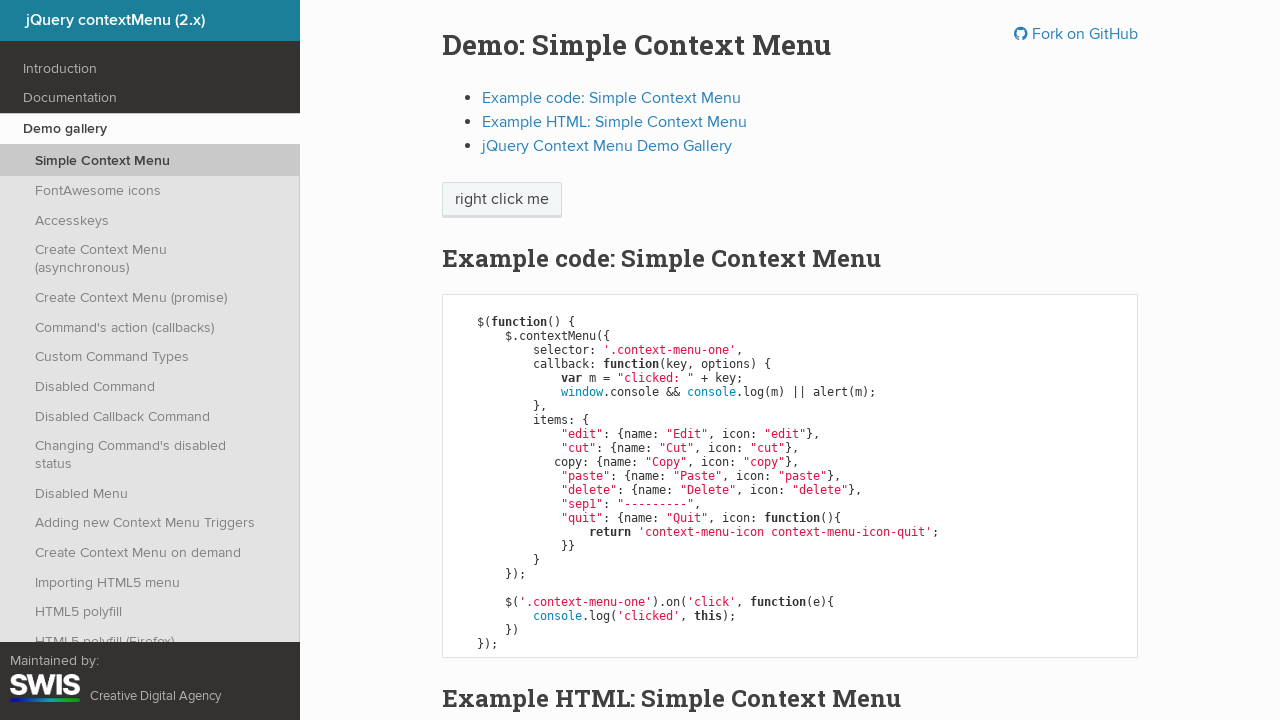

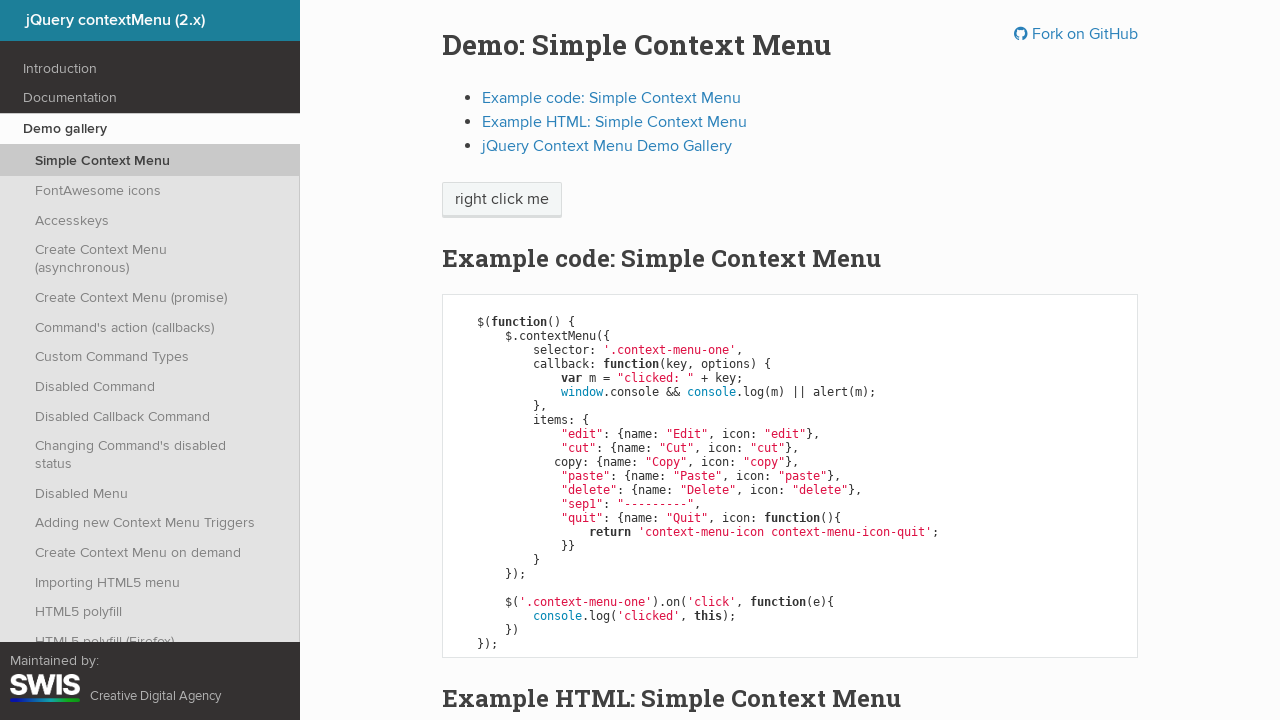